Tests JavaScript alert popup handling by clicking a button that triggers an alert and then accepting it

Starting URL: https://www.w3schools.com/js/tryit.asp?filename=tryjs_alert

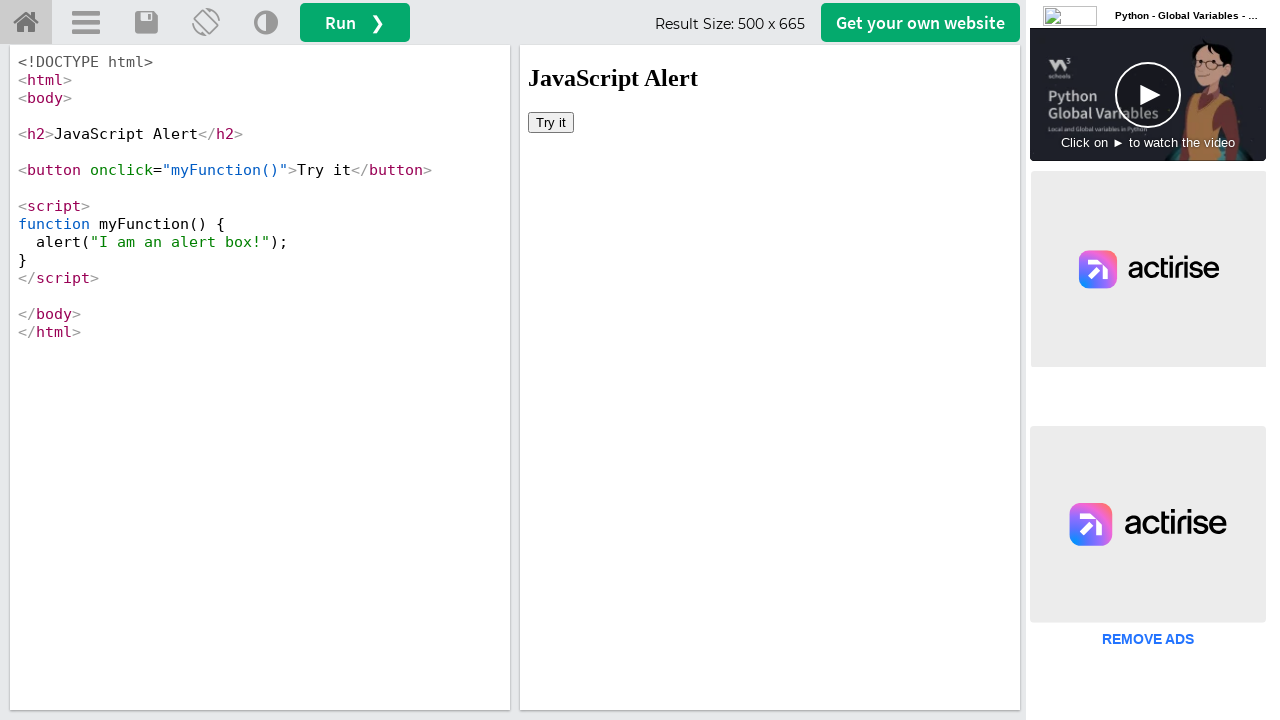

Located iframe containing the demo content
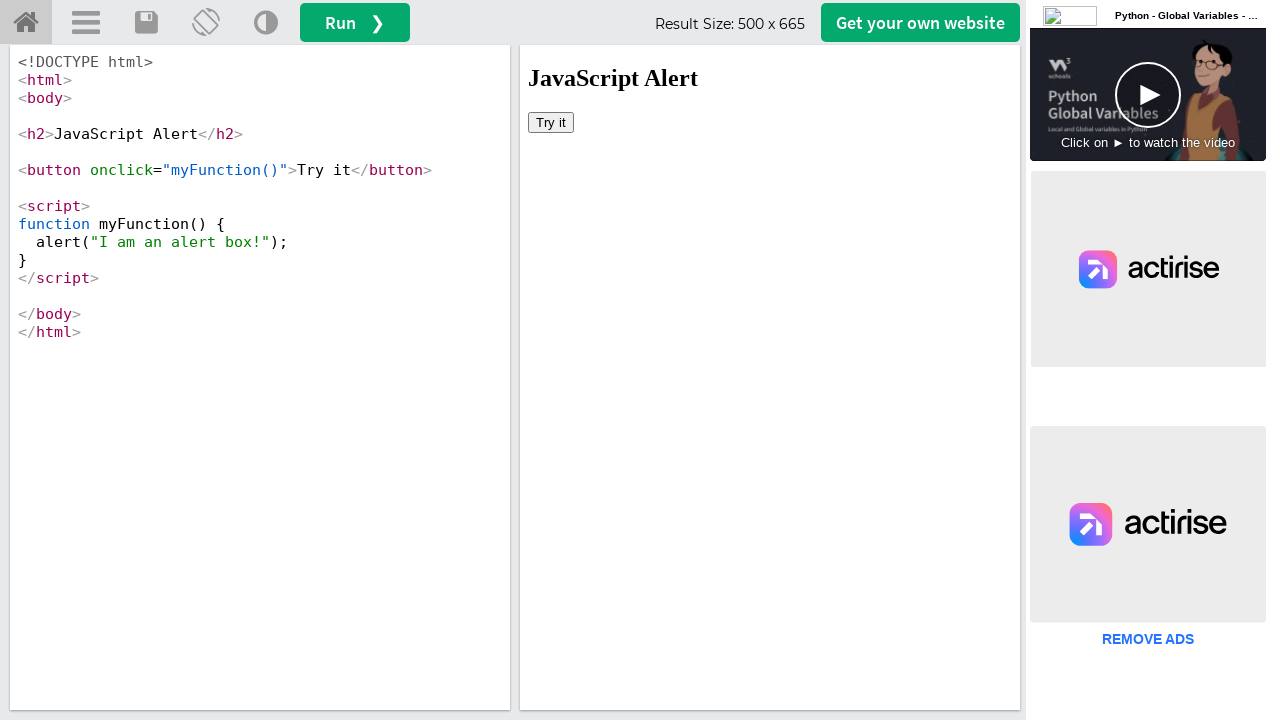

Clicked 'Try it' button to trigger JavaScript alert at (551, 122) on iframe#iframeResult >> internal:control=enter-frame >> button:text('Try it')
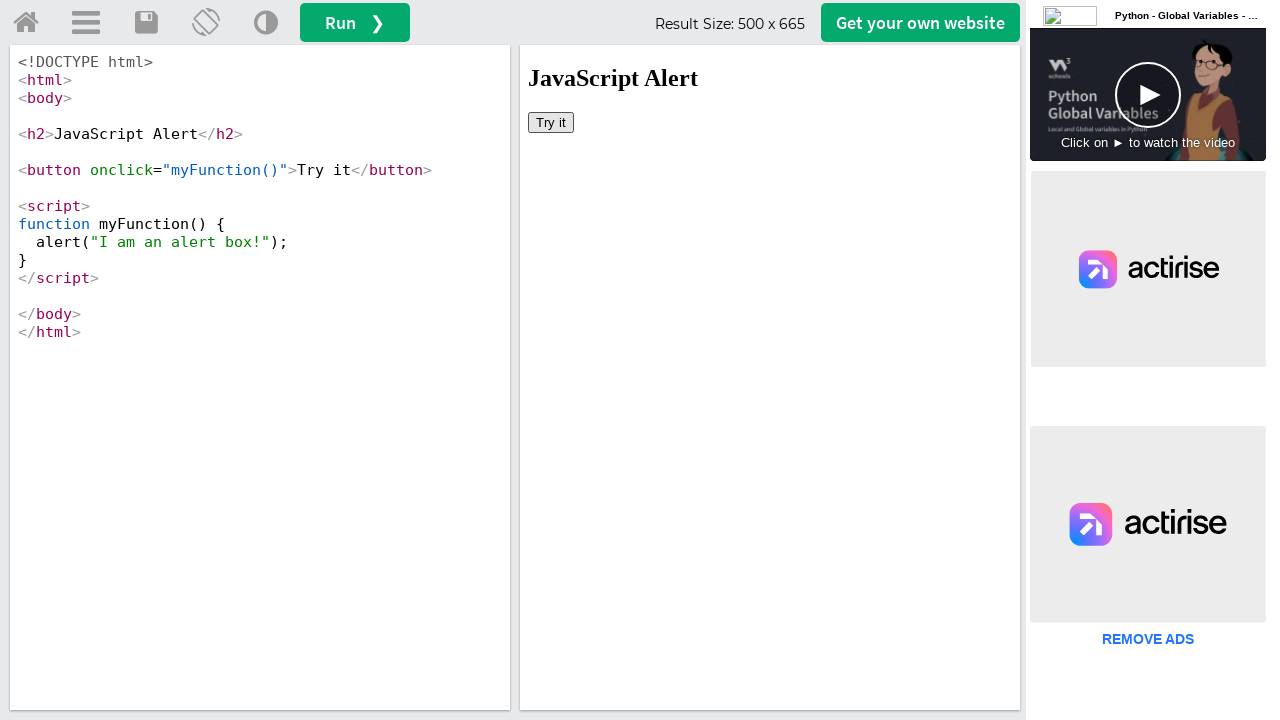

Set up dialog handler to accept alert popup
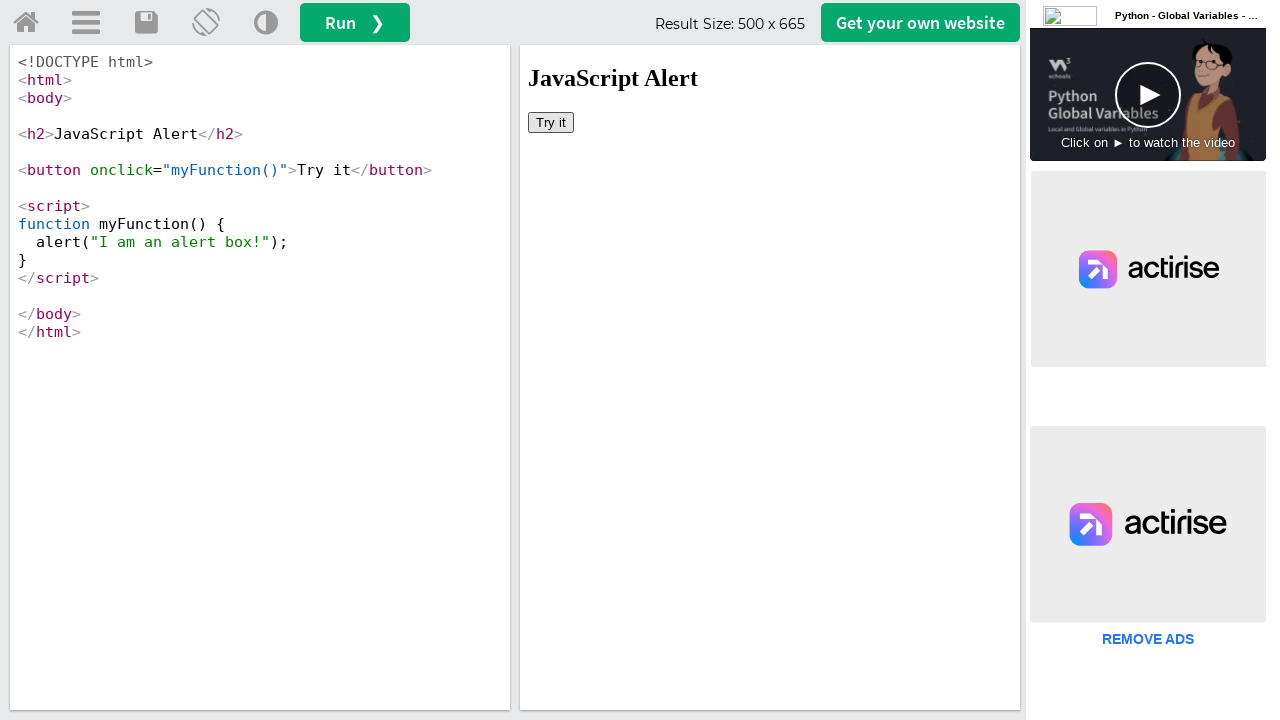

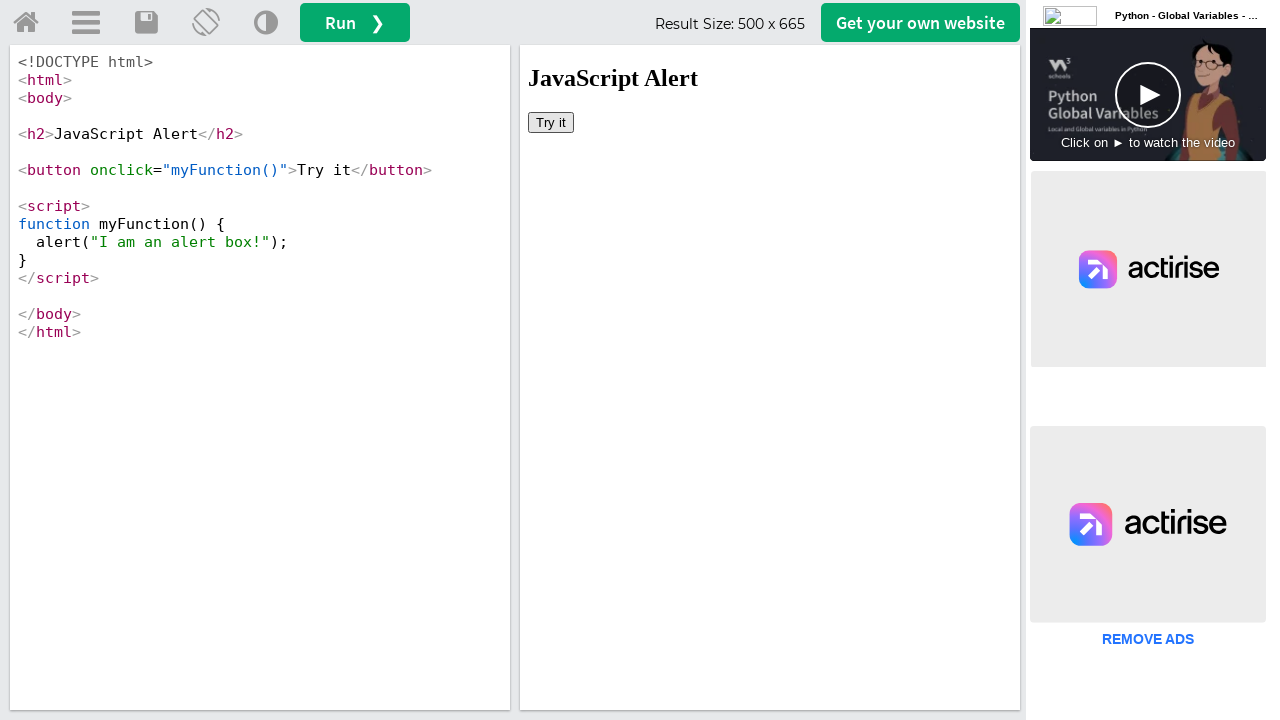